Tests JavaScript alert handling by clicking a button that triggers an alert and accepting it

Starting URL: https://the-internet.herokuapp.com/javascript_alerts

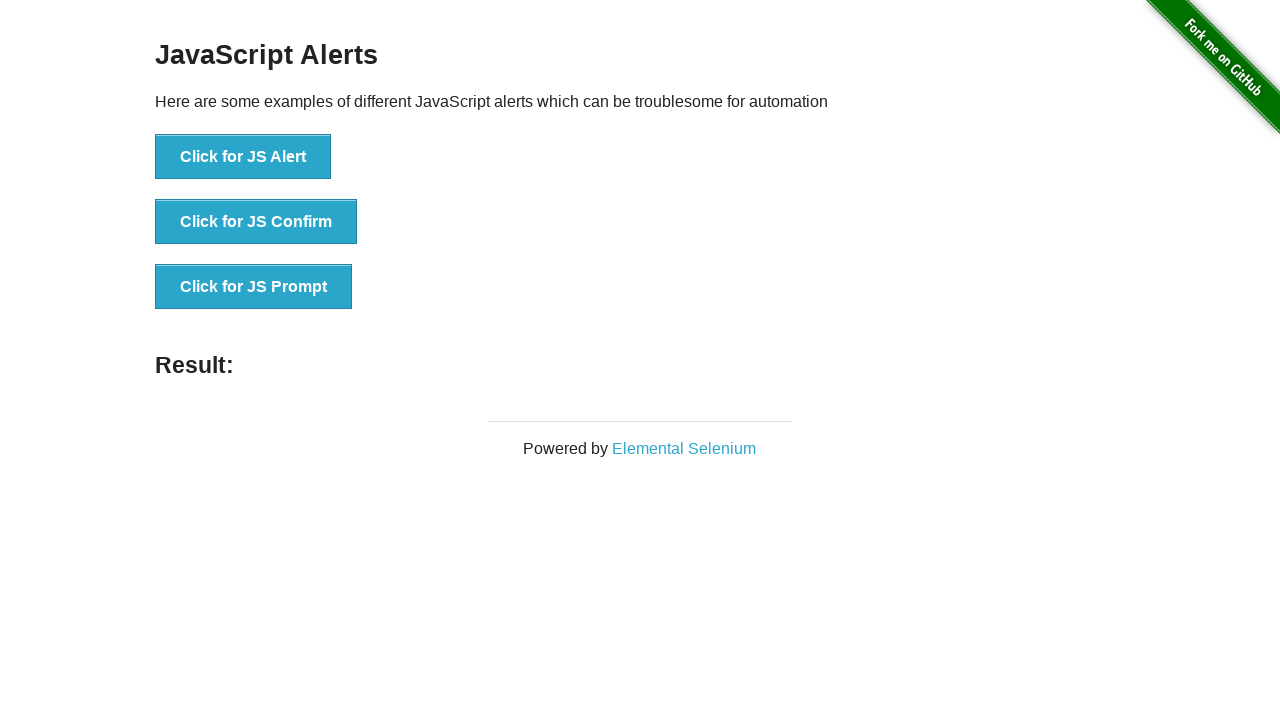

Set up dialog handler to accept alerts
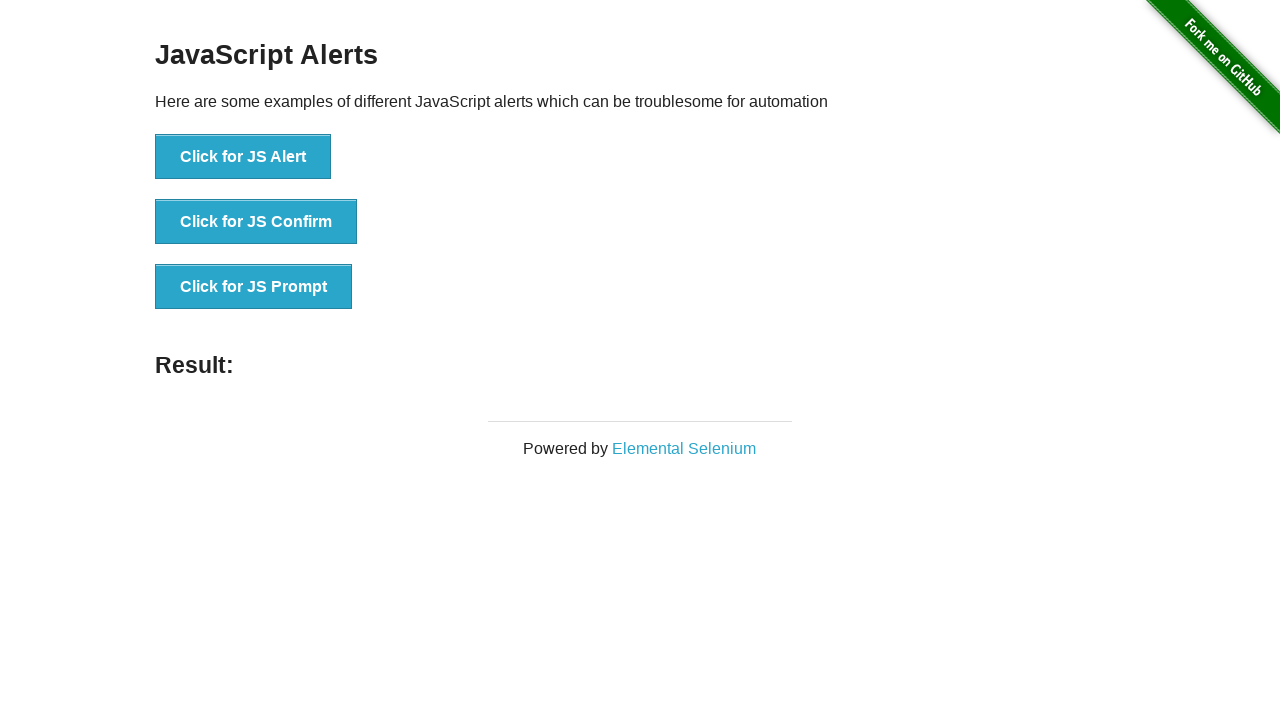

Clicked button to trigger JavaScript alert at (243, 157) on button[onclick='jsAlert()']
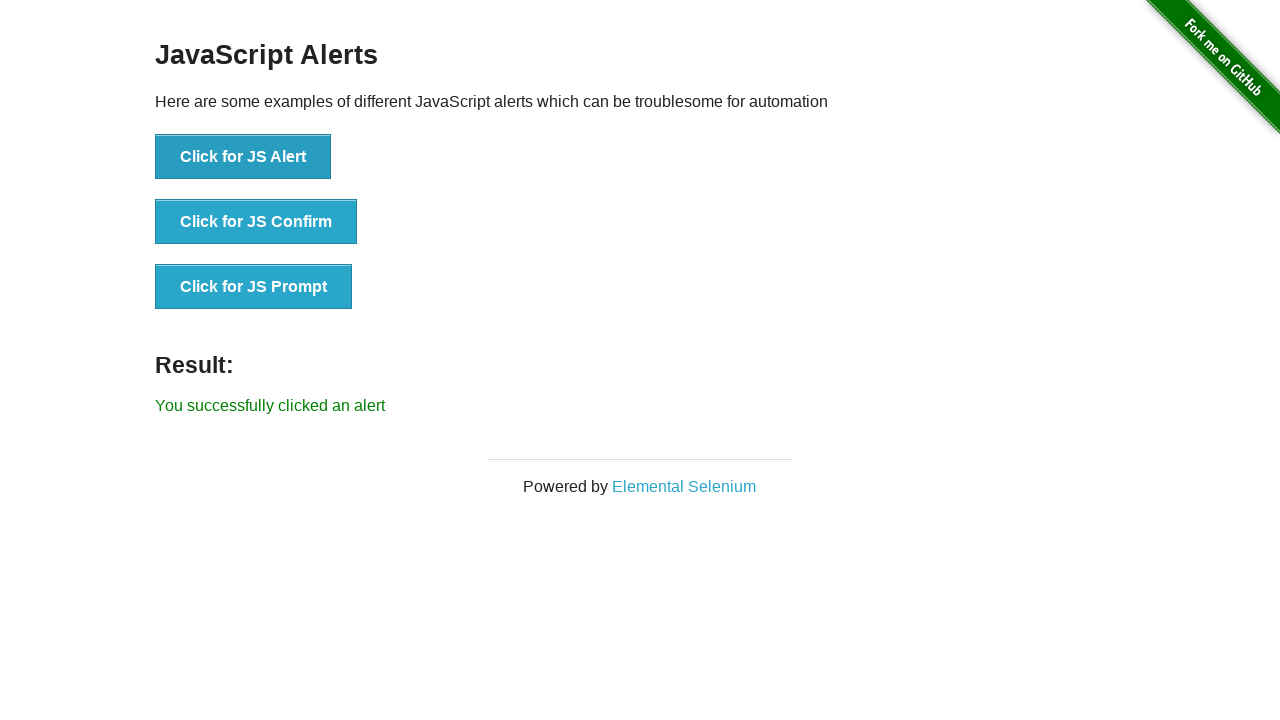

Alert was accepted and success message appeared
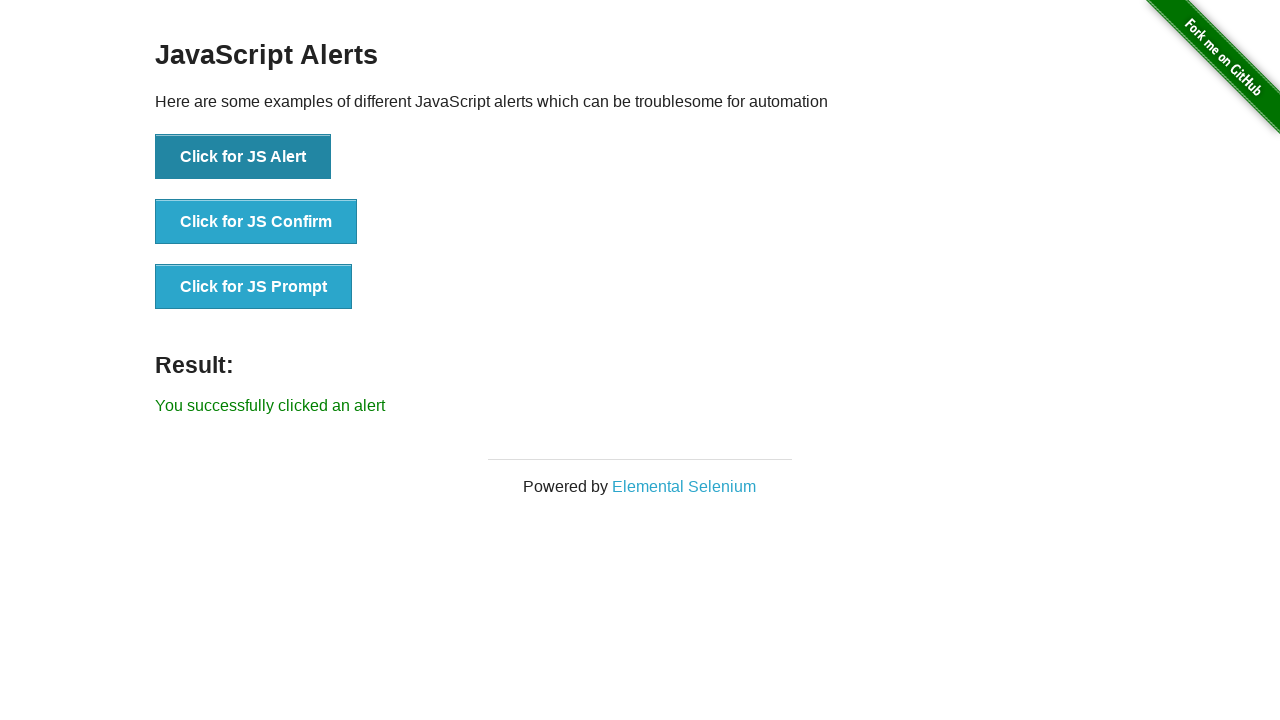

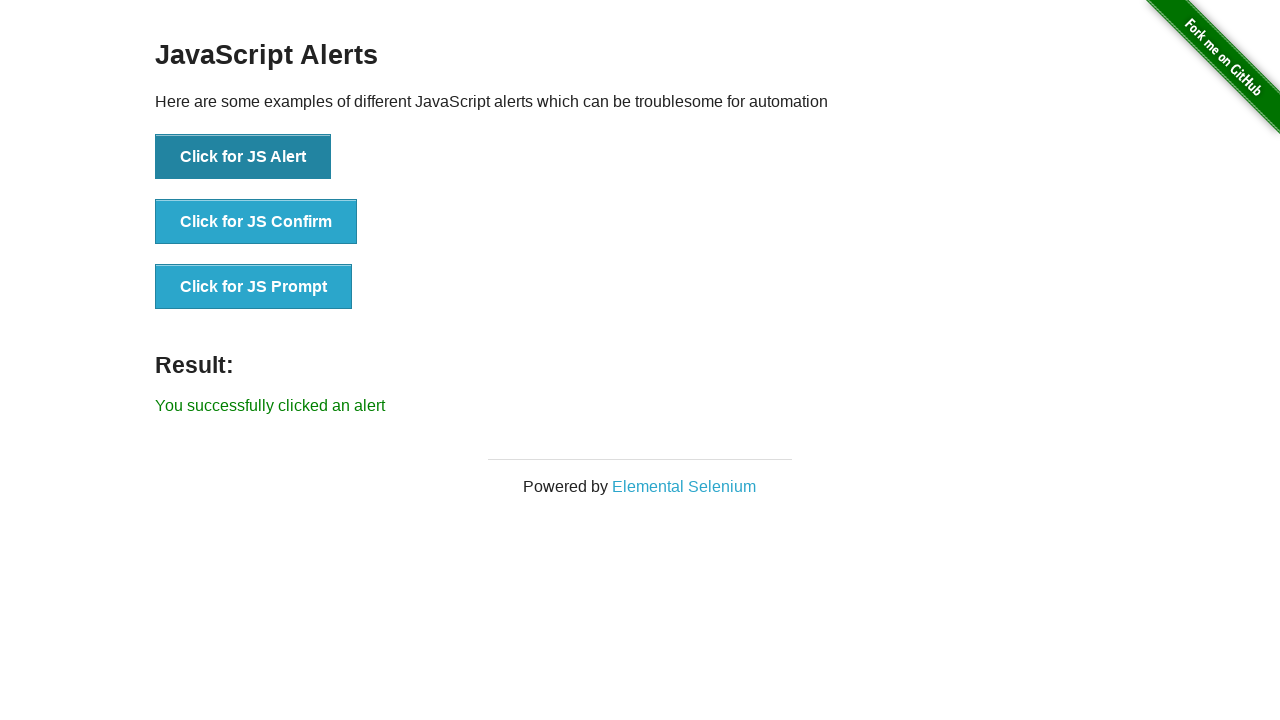